Tests sorting the Due column using semantic class selectors on the second table, which has better markup with class attributes.

Starting URL: http://the-internet.herokuapp.com/tables

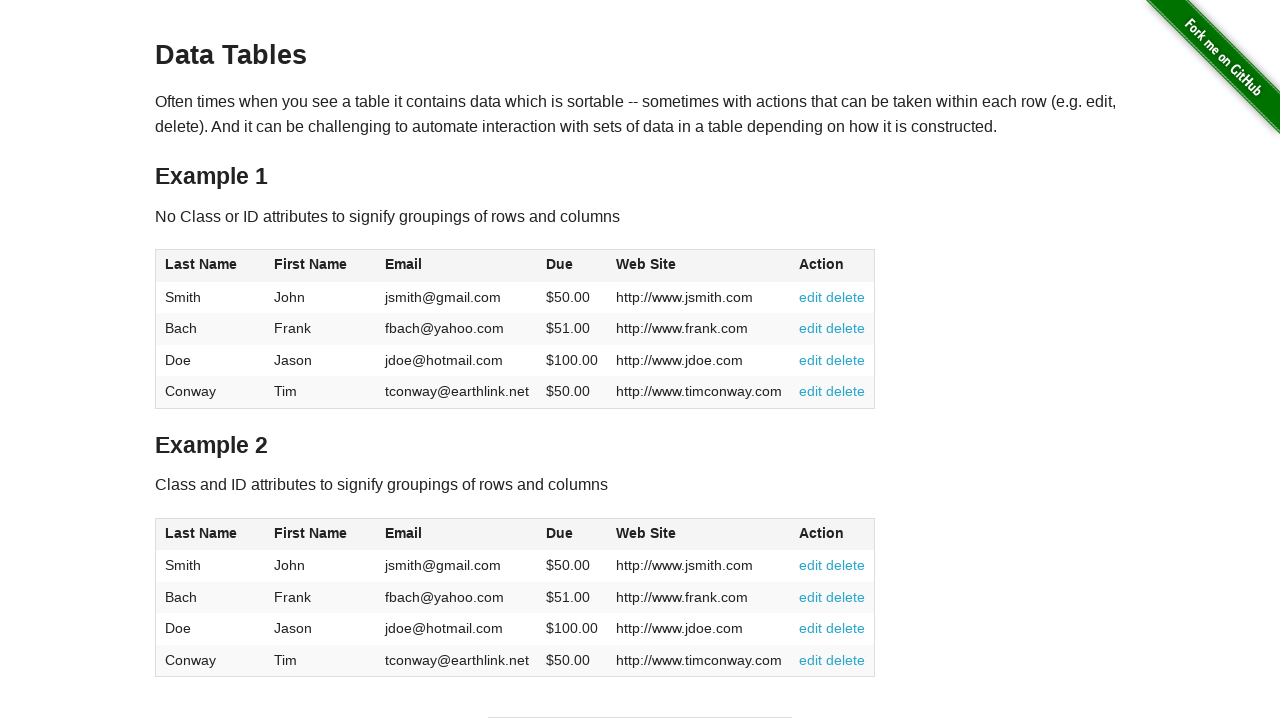

Clicked Due column header in table2 using semantic class selector at (560, 533) on #table2 thead .dues
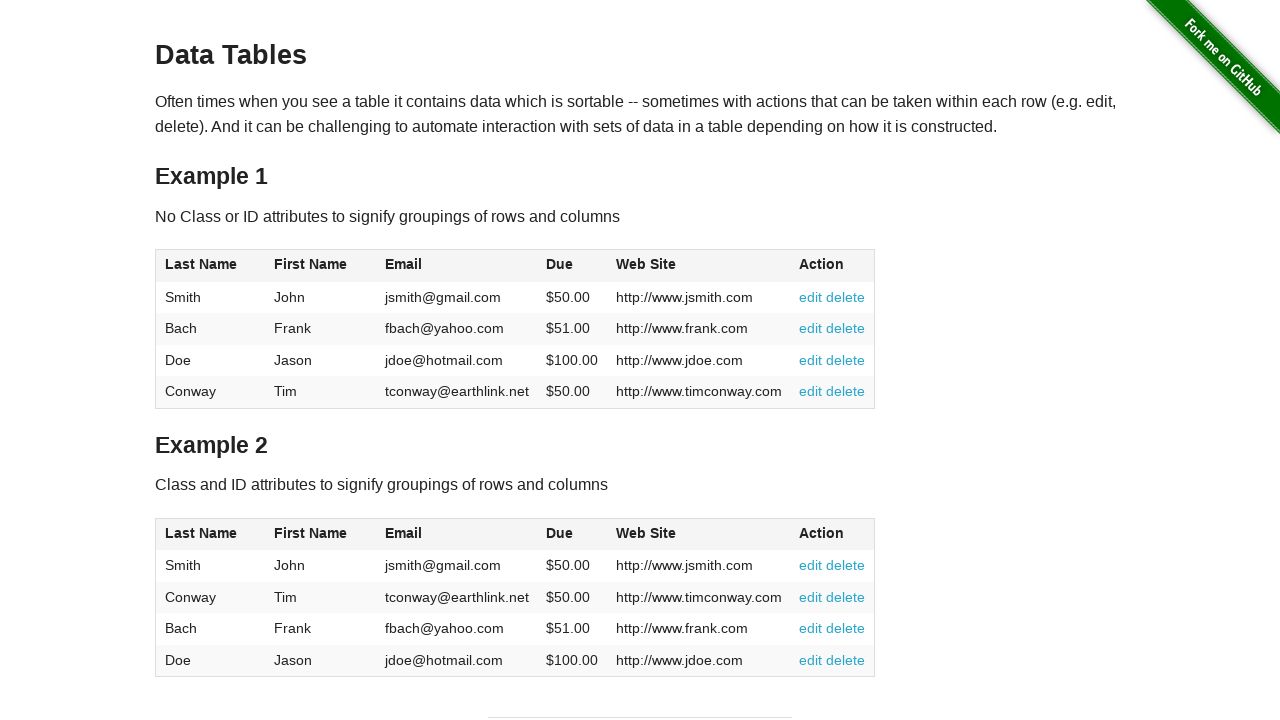

Table2 data loaded with Due column populated
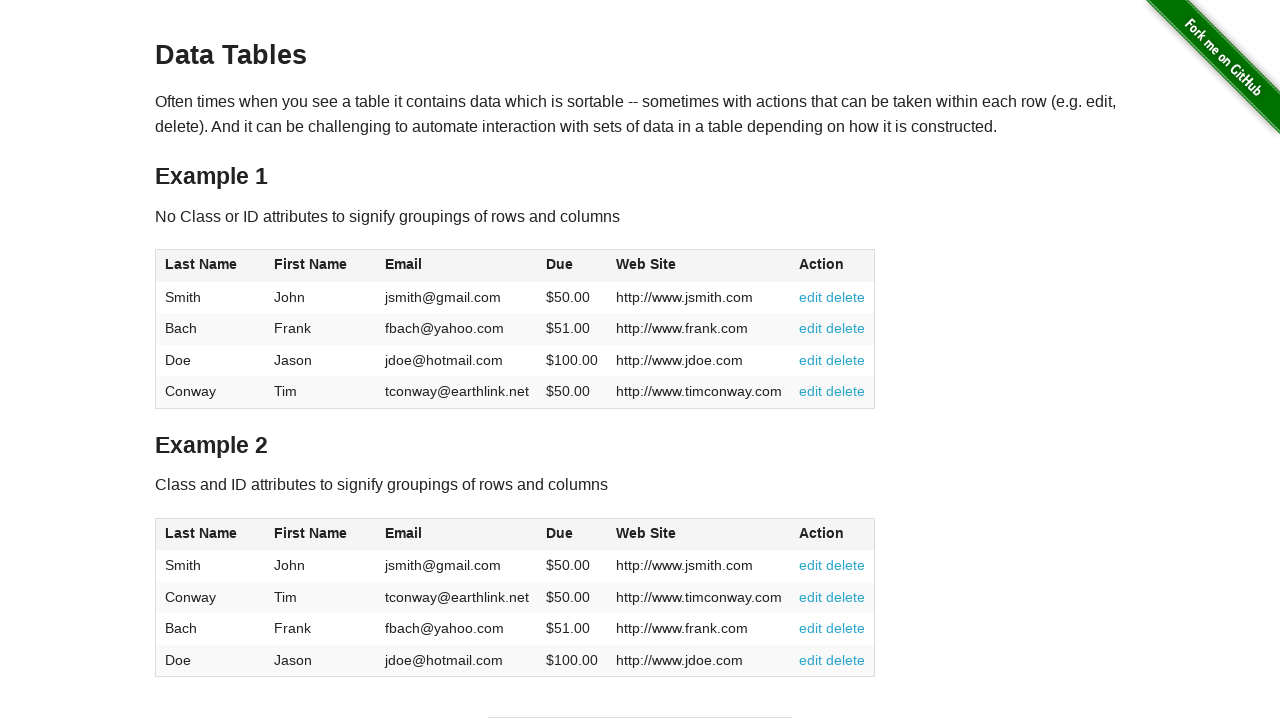

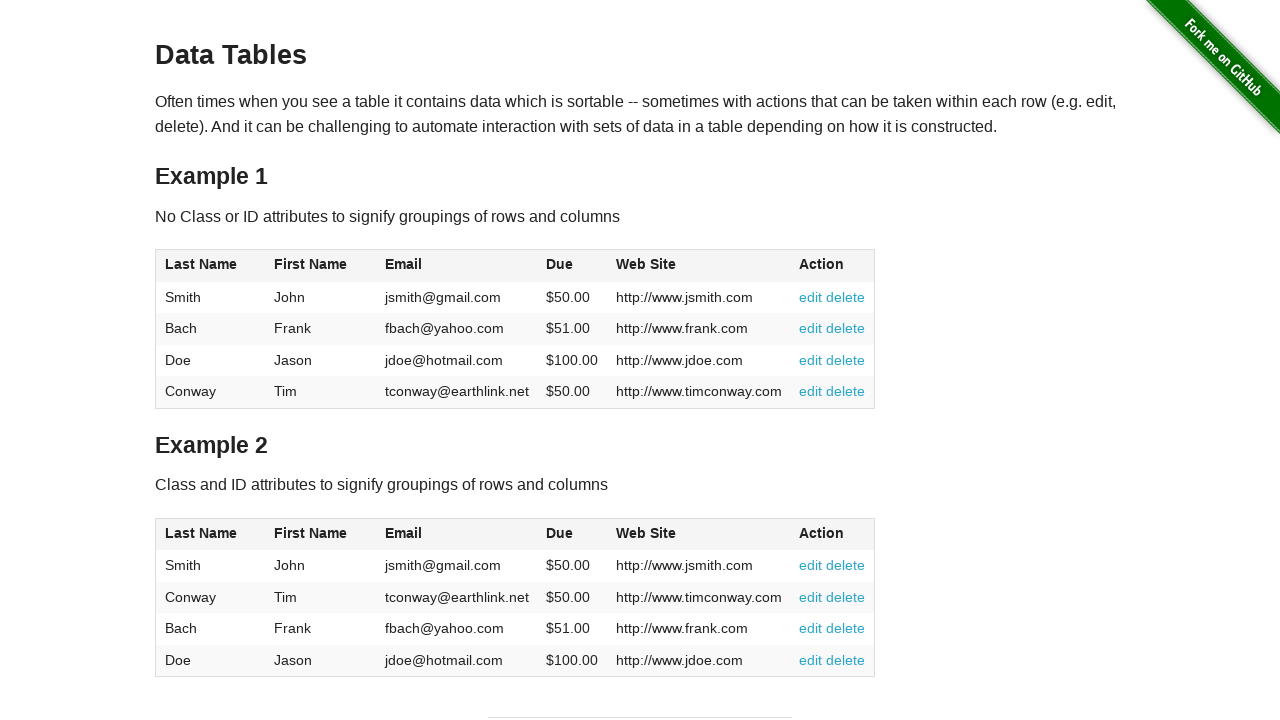